Tests a registration form by filling in first name, last name, and email fields, then submitting the form and verifying successful registration message

Starting URL: http://suninjuly.github.io/registration1.html

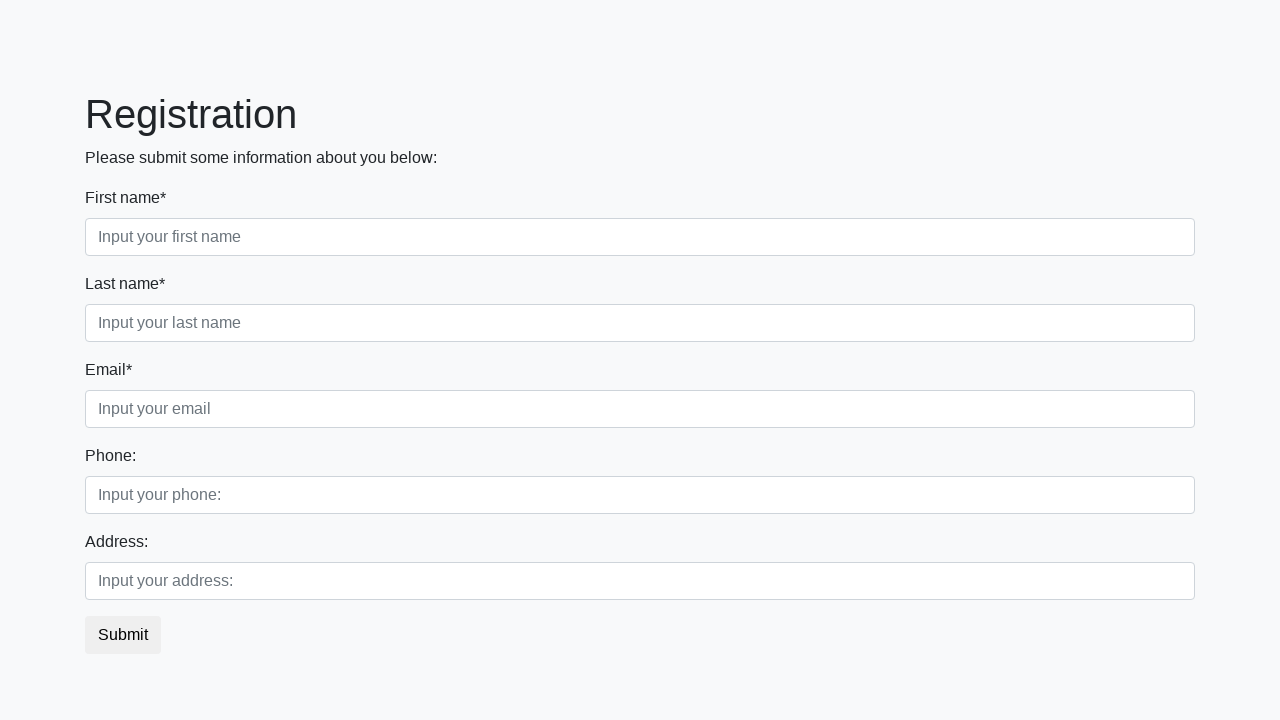

Located first name input field
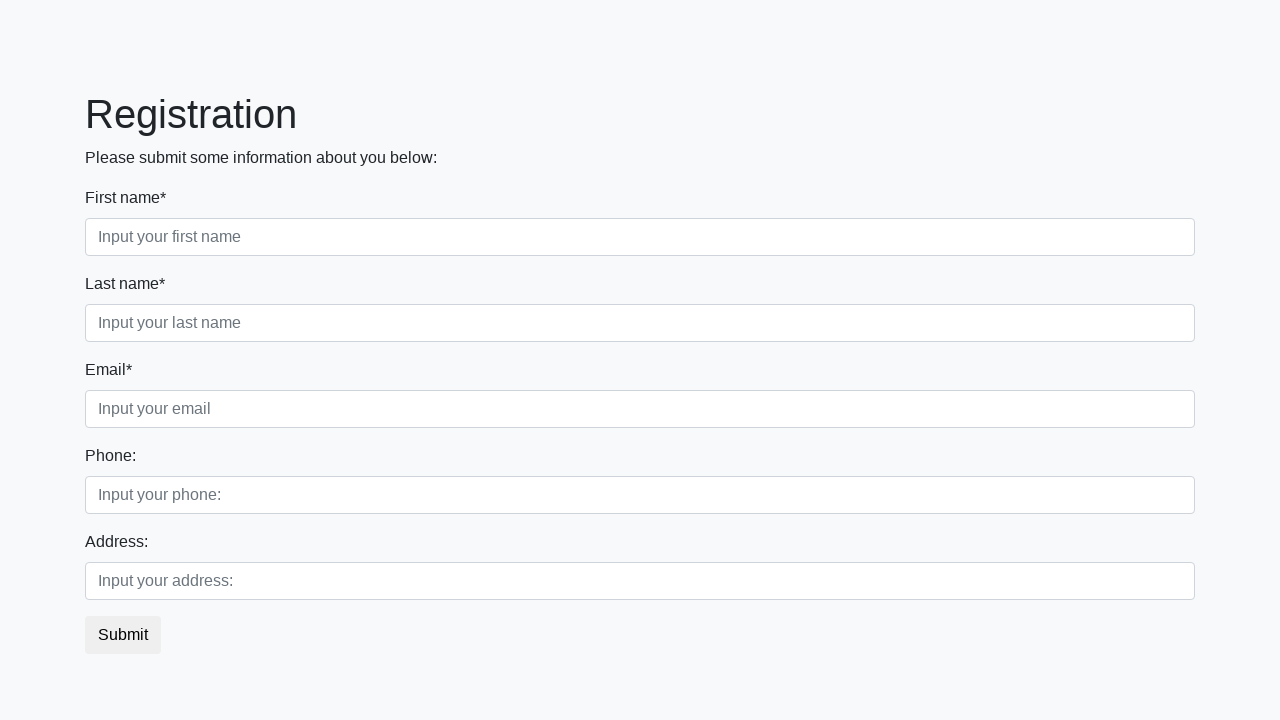

Clicked on first name input field at (640, 237) on xpath=//div[contains(@class, 'form-group first_class')]//input[contains(@placeho
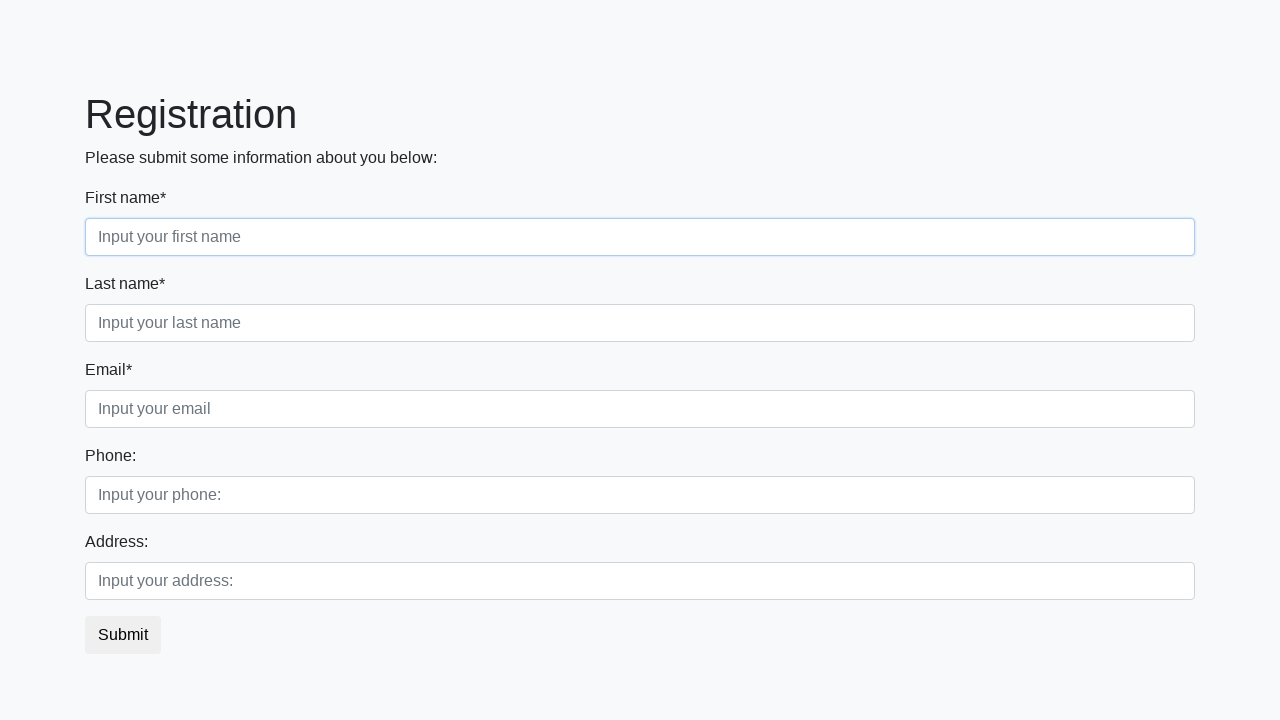

Filled first name field with 'Alexey' on xpath=//div[contains(@class, 'form-group first_class')]//input[contains(@placeho
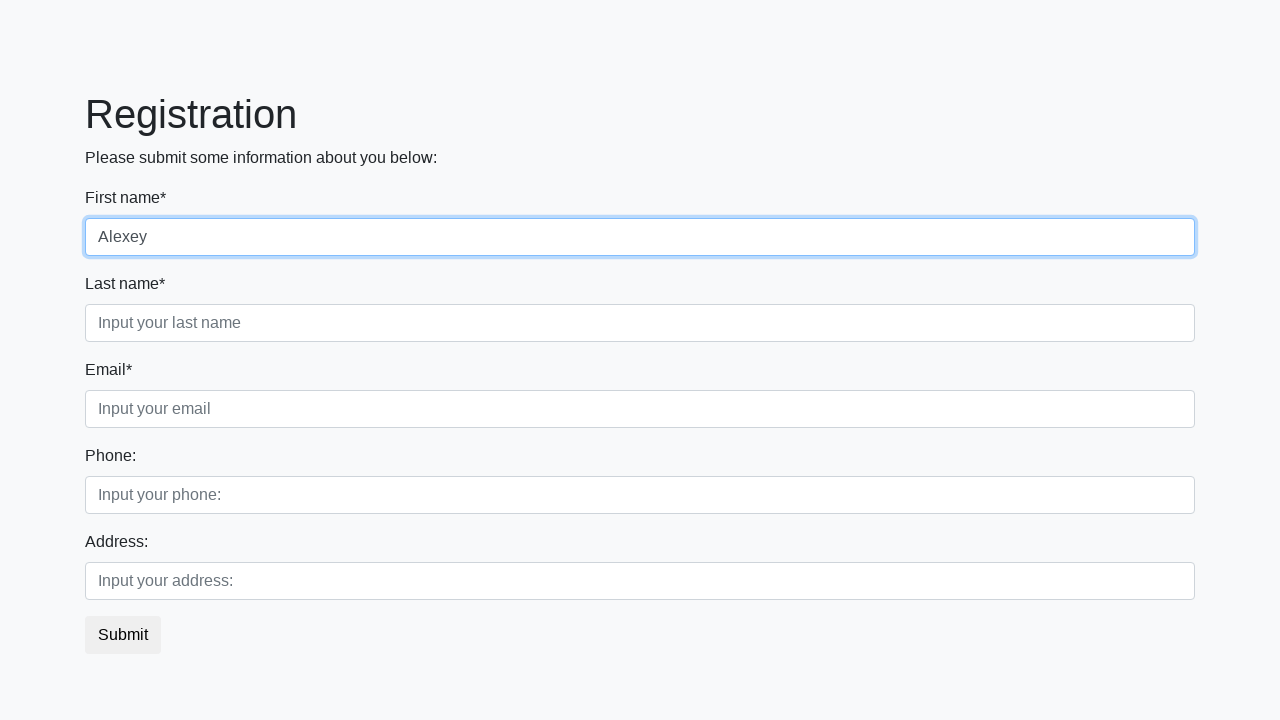

Located last name input field
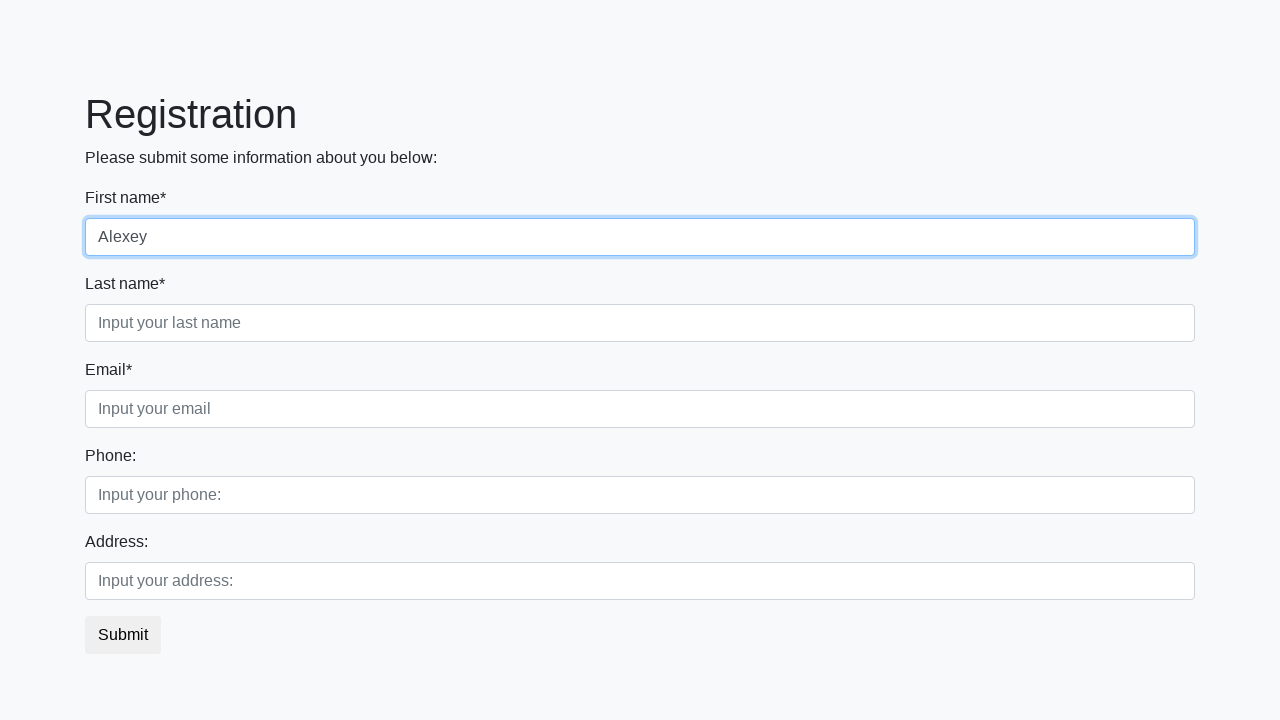

Clicked on last name input field at (640, 323) on xpath=//div[contains(@class, 'form-group second_class')]//input[contains(@placeh
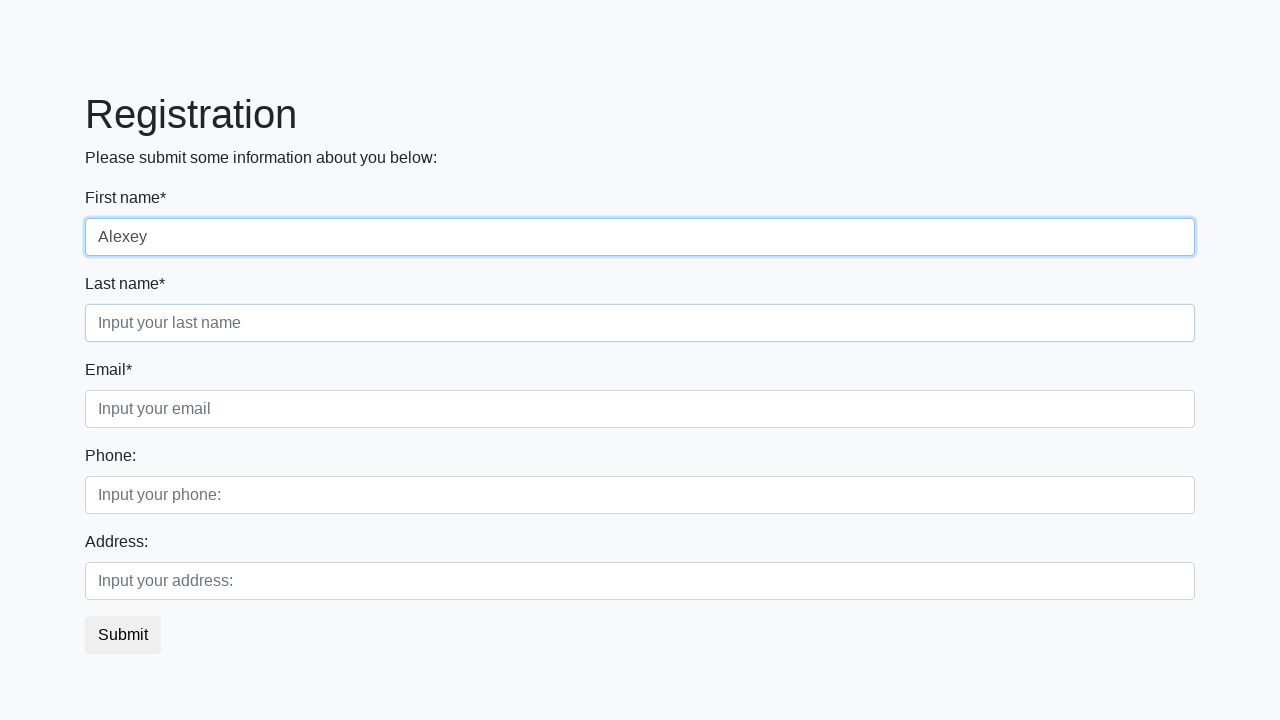

Filled last name field with 'Nazalny' on xpath=//div[contains(@class, 'form-group second_class')]//input[contains(@placeh
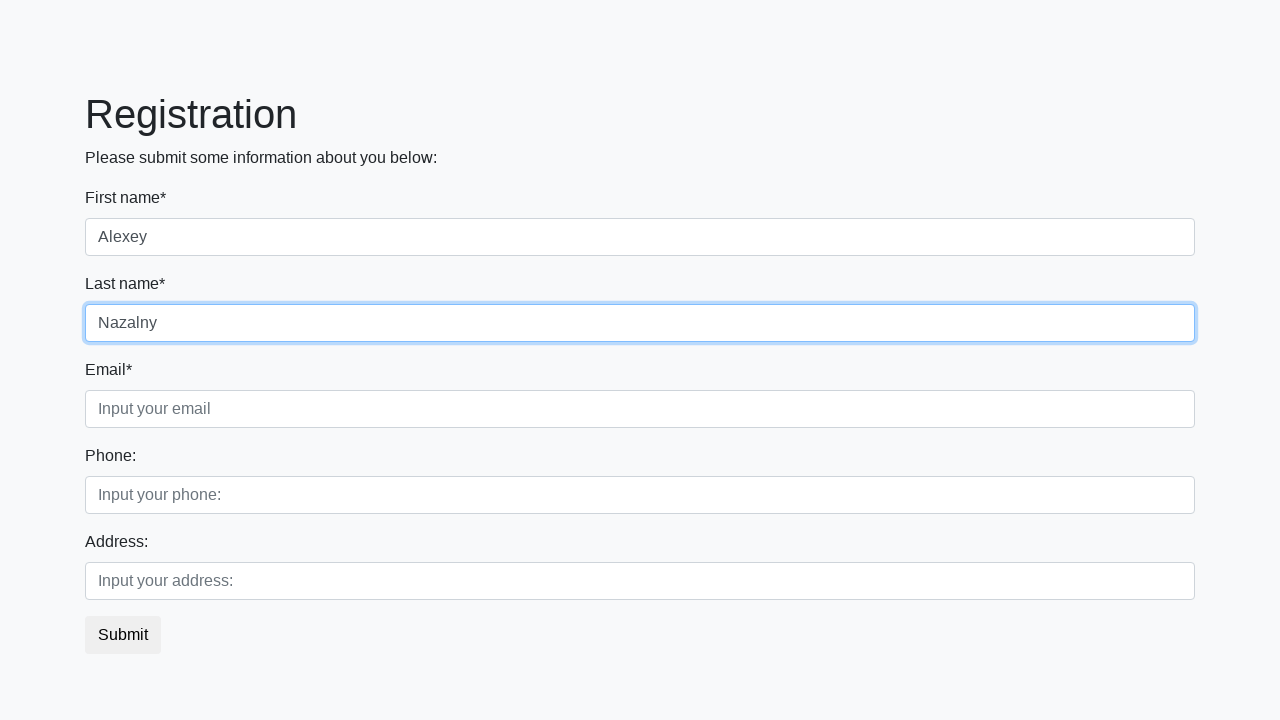

Located email input field
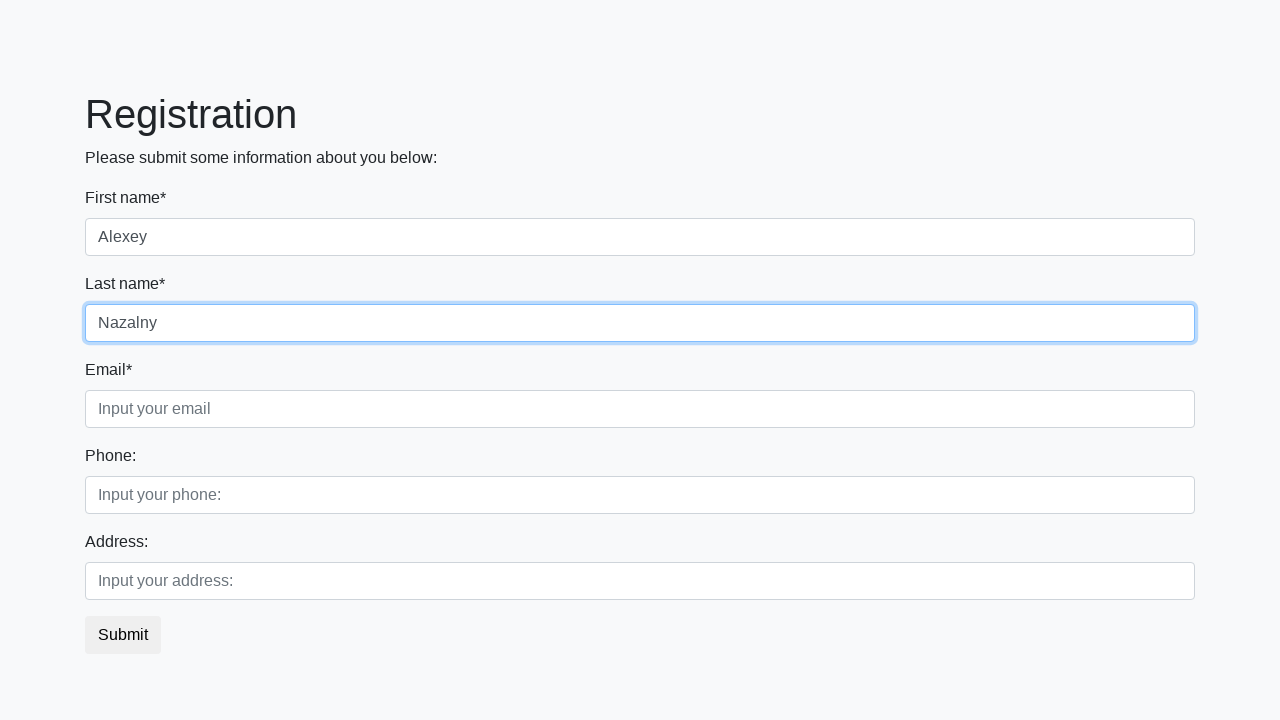

Clicked on email input field at (640, 409) on xpath=//div[contains(@class, 'form-group third_class')]//input[contains(@placeho
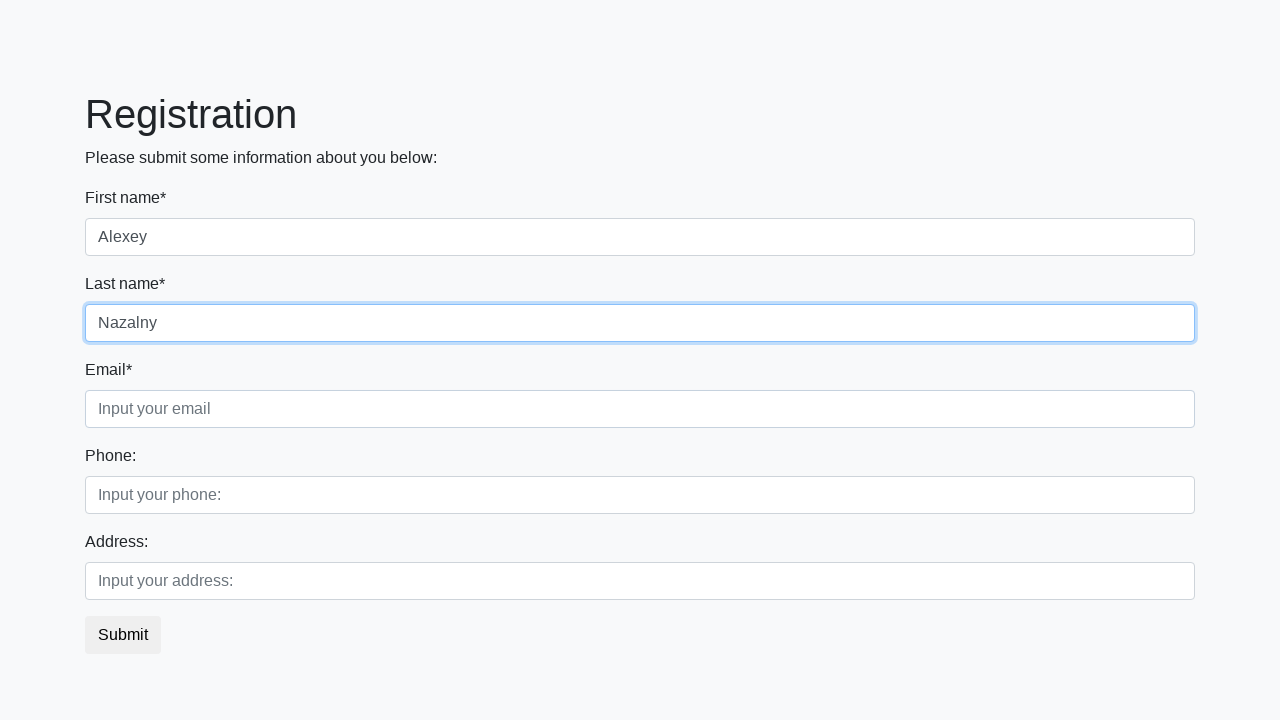

Filled email field with 'nazanly@mail.ru' on xpath=//div[contains(@class, 'form-group third_class')]//input[contains(@placeho
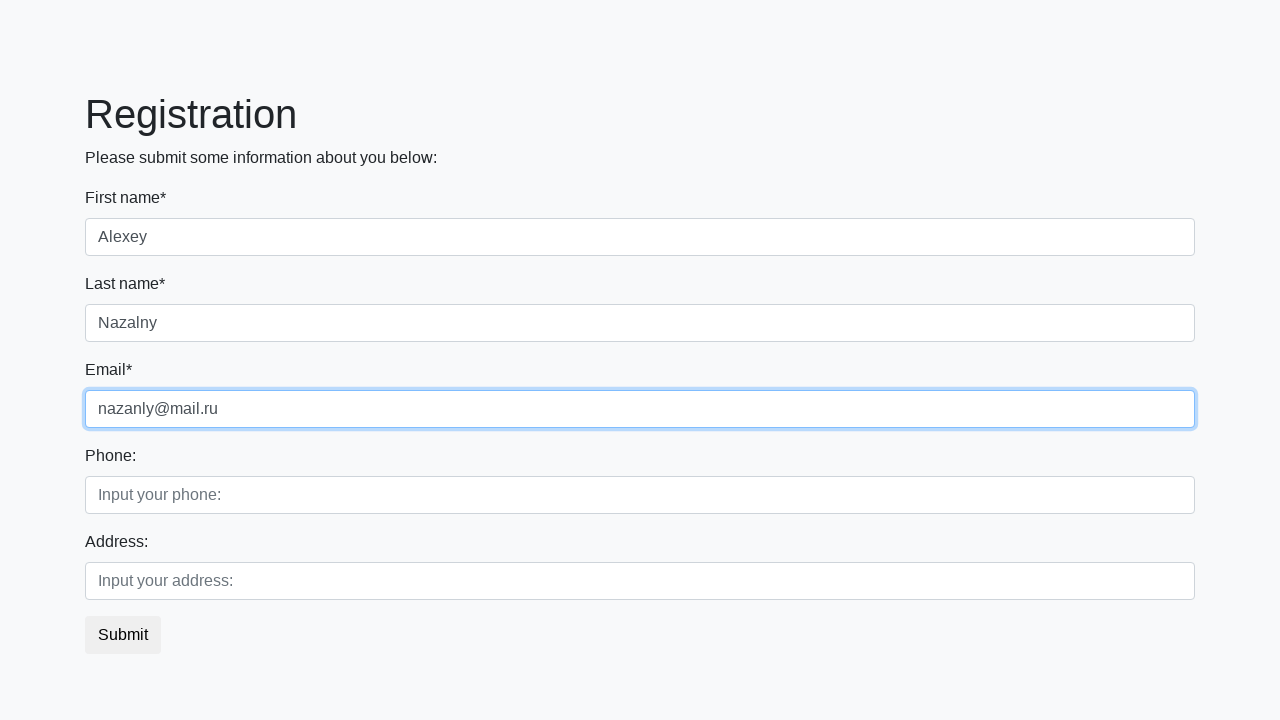

Clicked submit button to register at (123, 635) on button.btn
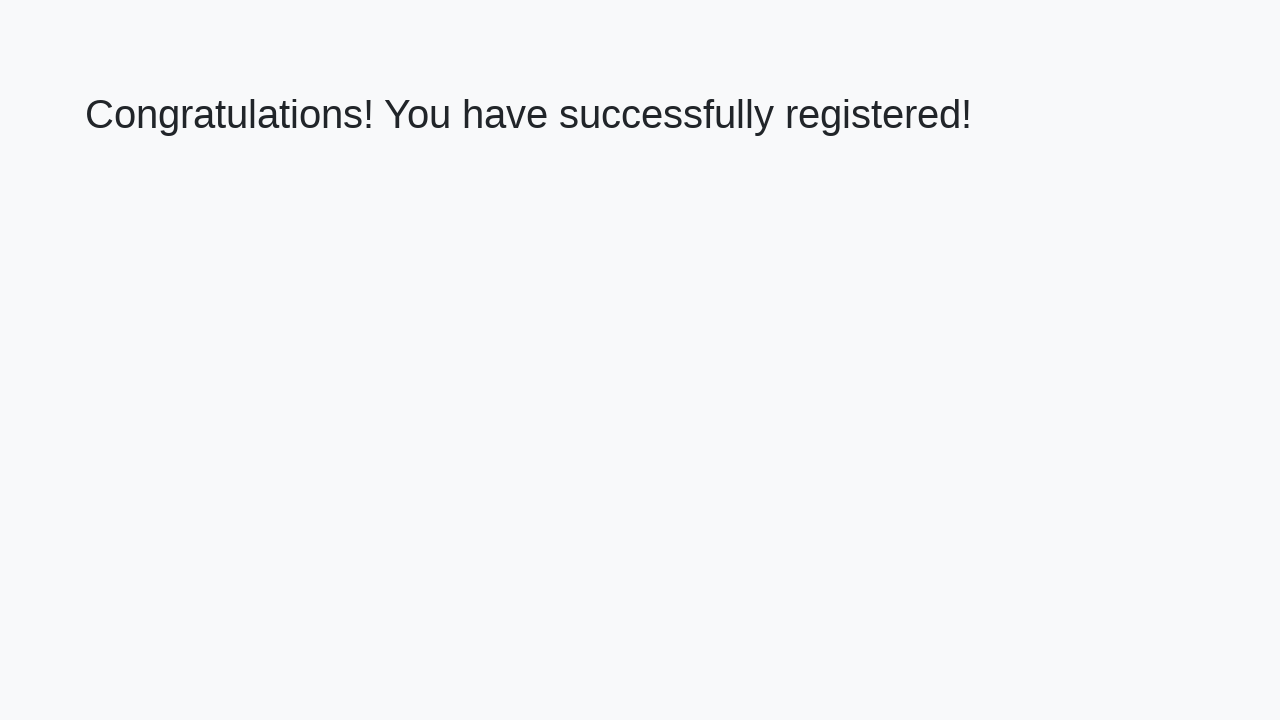

Success message heading loaded
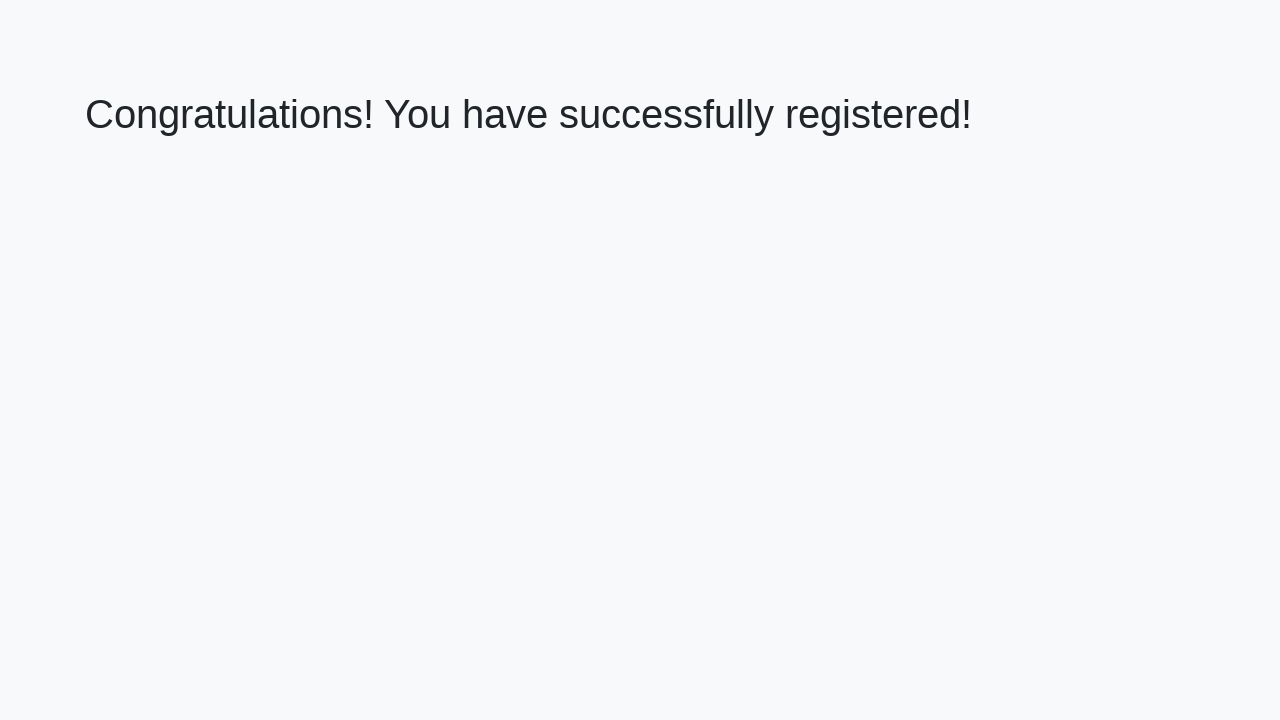

Retrieved success message text: 'Congratulations! You have successfully registered!'
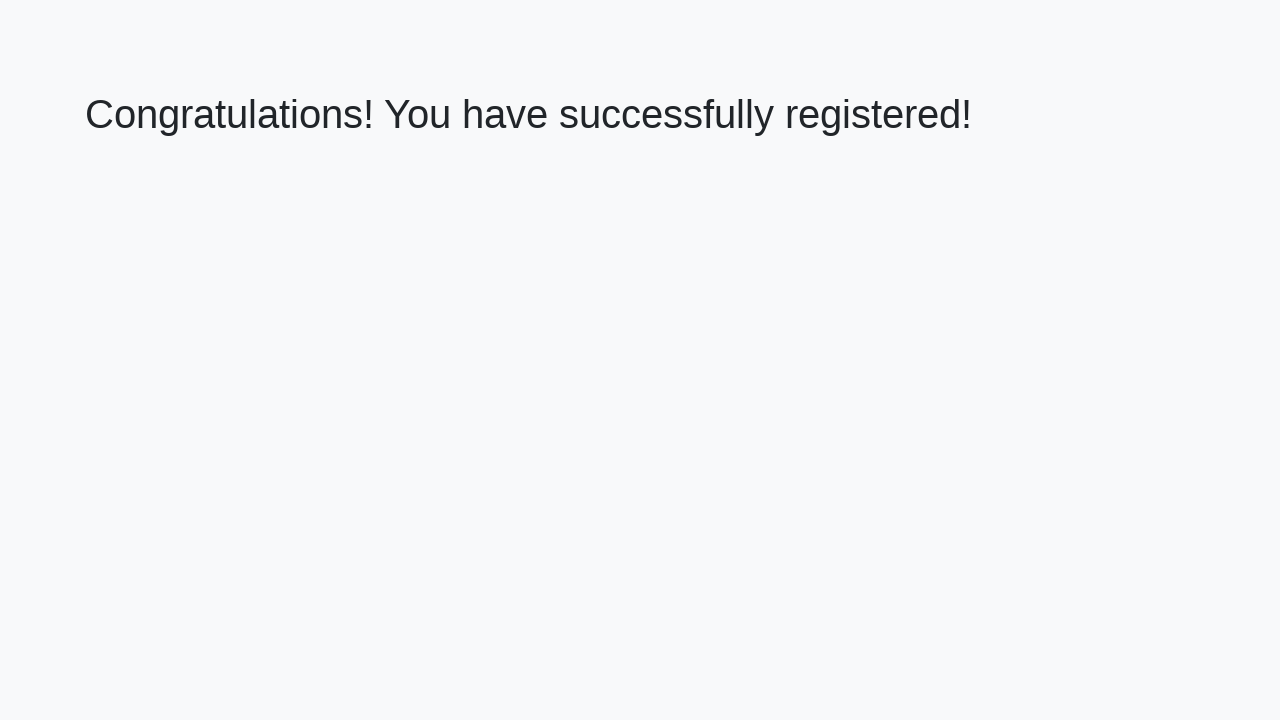

Verified successful registration message
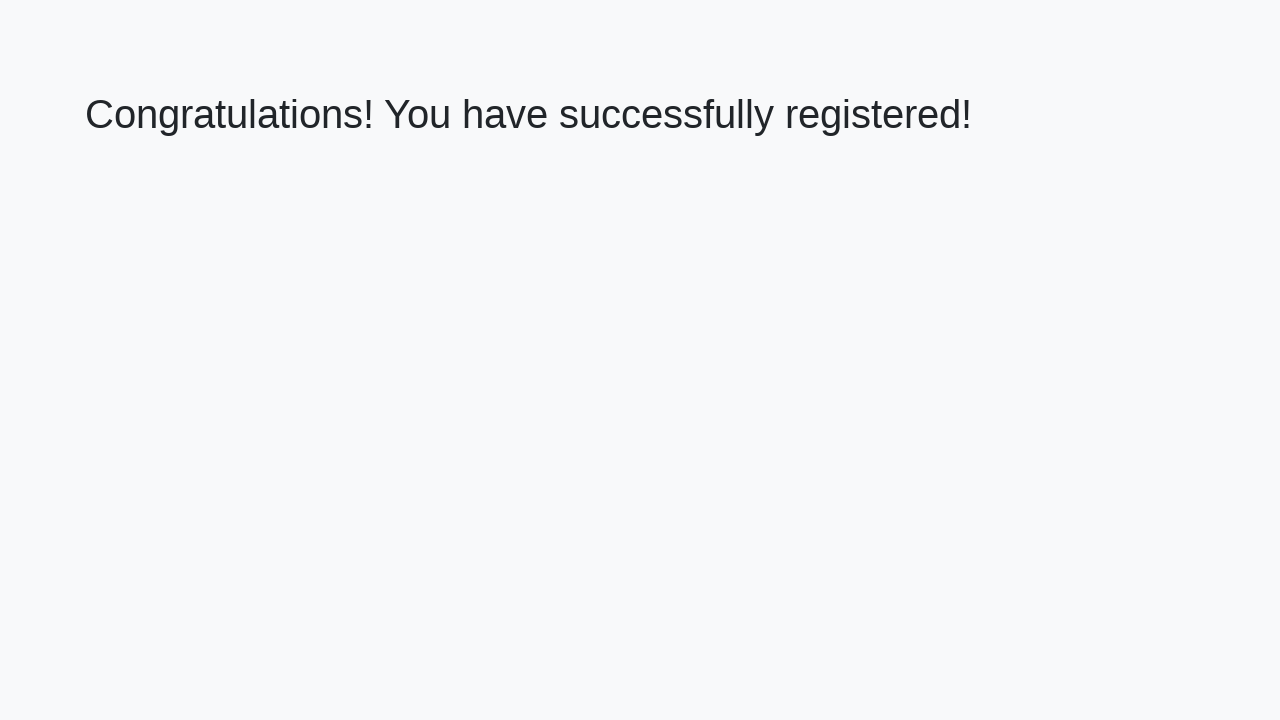

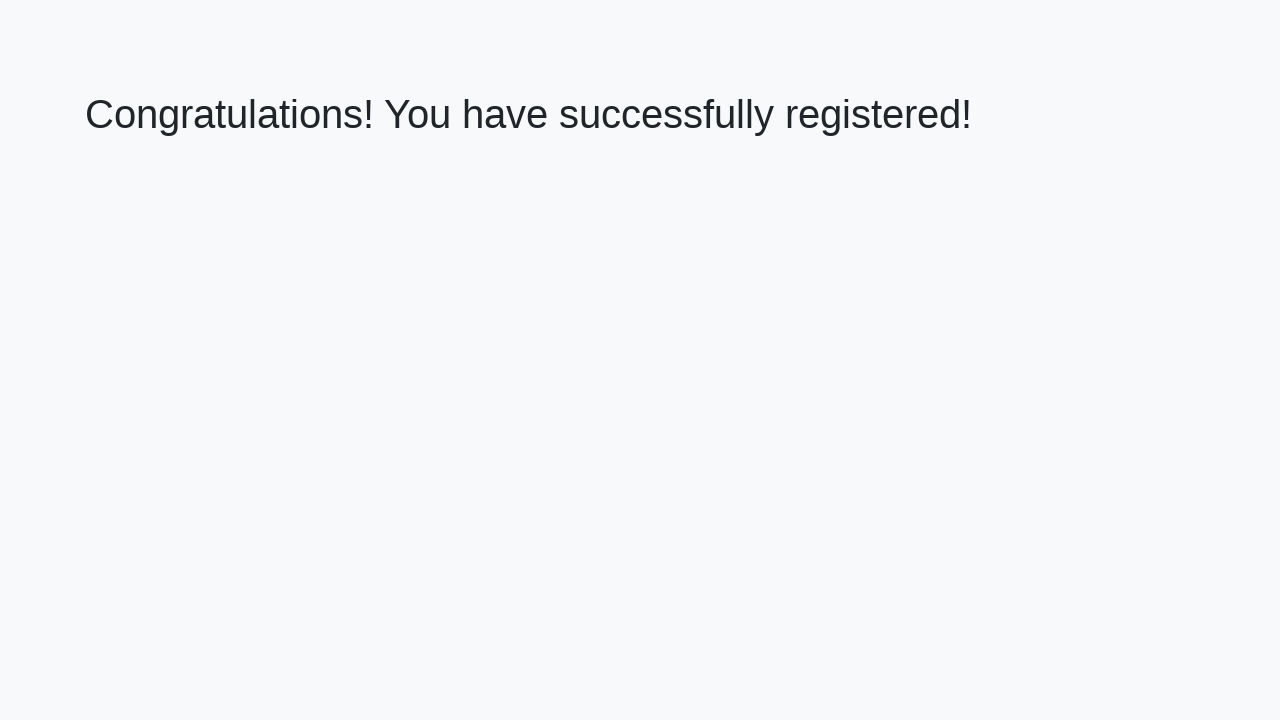